Navigates to the PLNTS plant shop website homepage and waits for it to load

Starting URL: https://plnts.com/

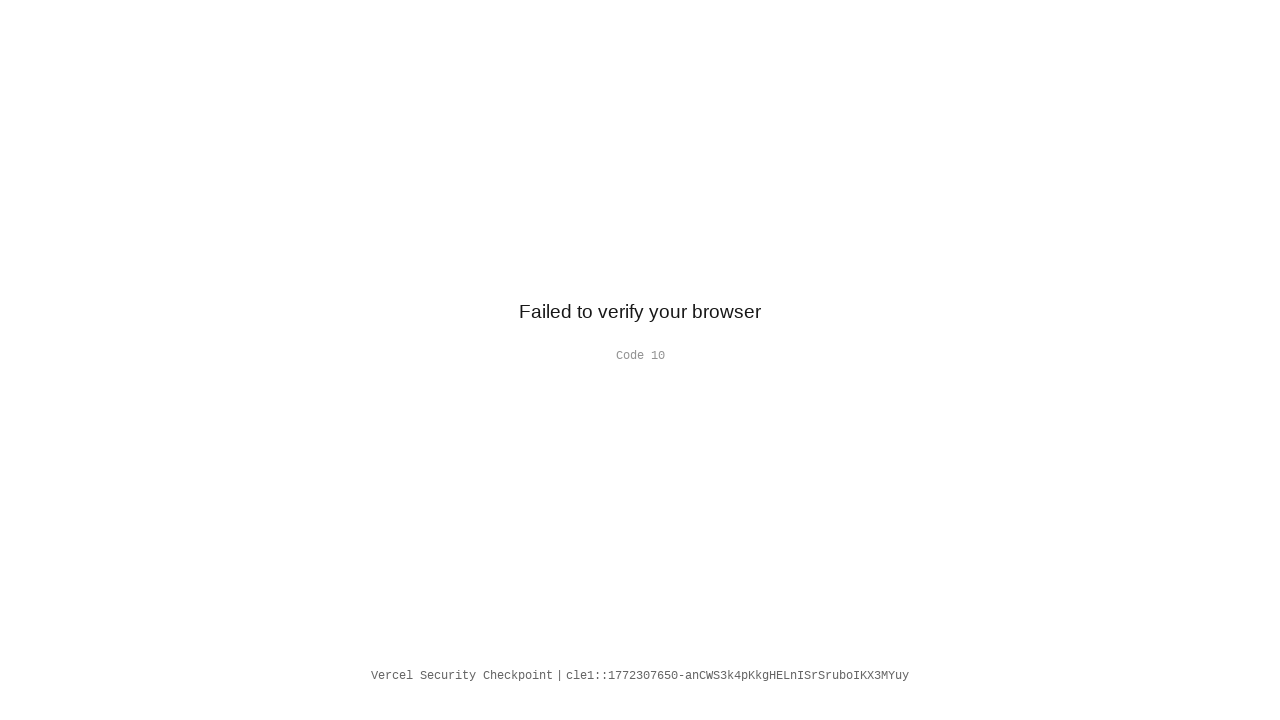

Navigated to PLNTS plant shop homepage
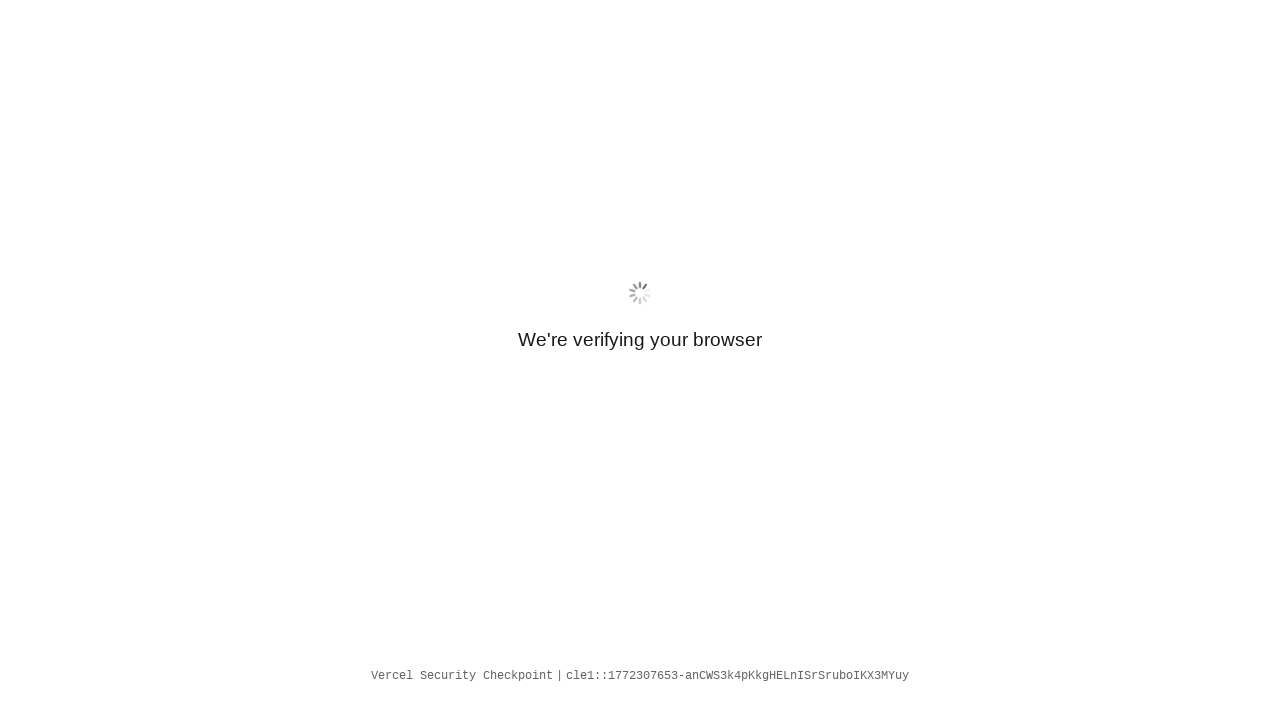

Waited for page DOM content to load
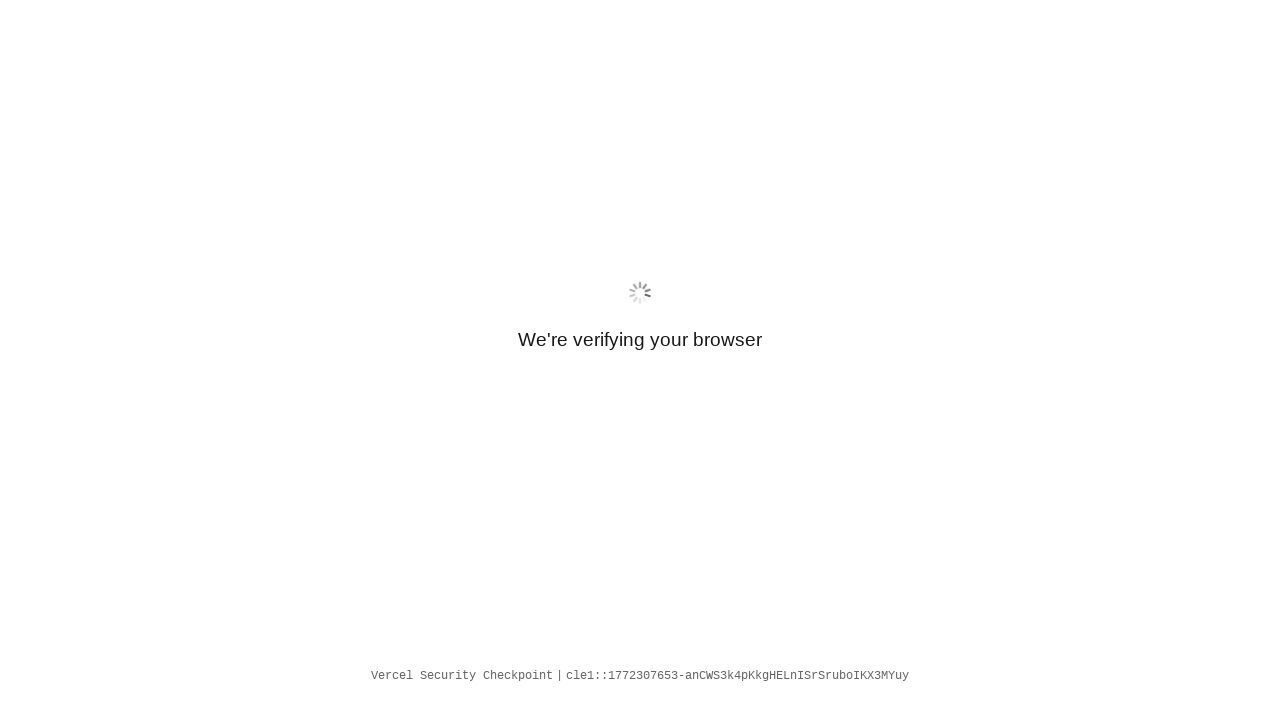

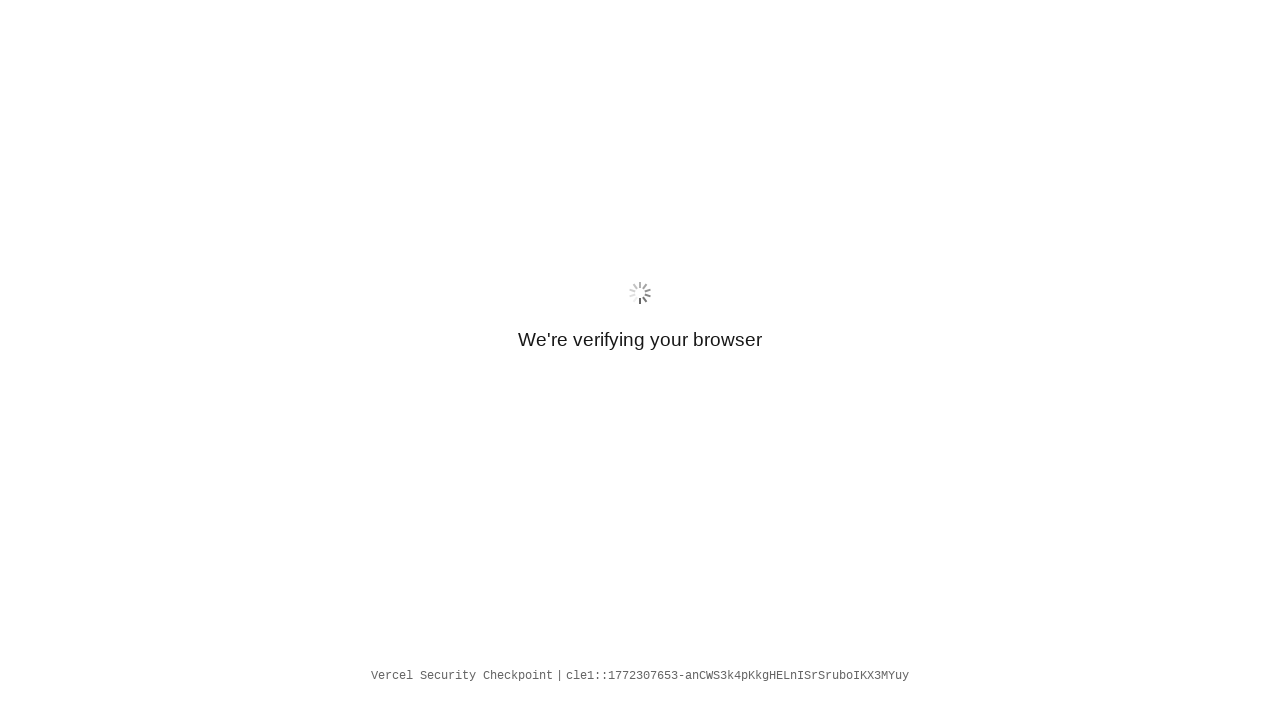